Verifies that the page title is "OrangeHRM" on the login page

Starting URL: https://opensource-demo.orangehrmlive.com/web/index.php/auth/login

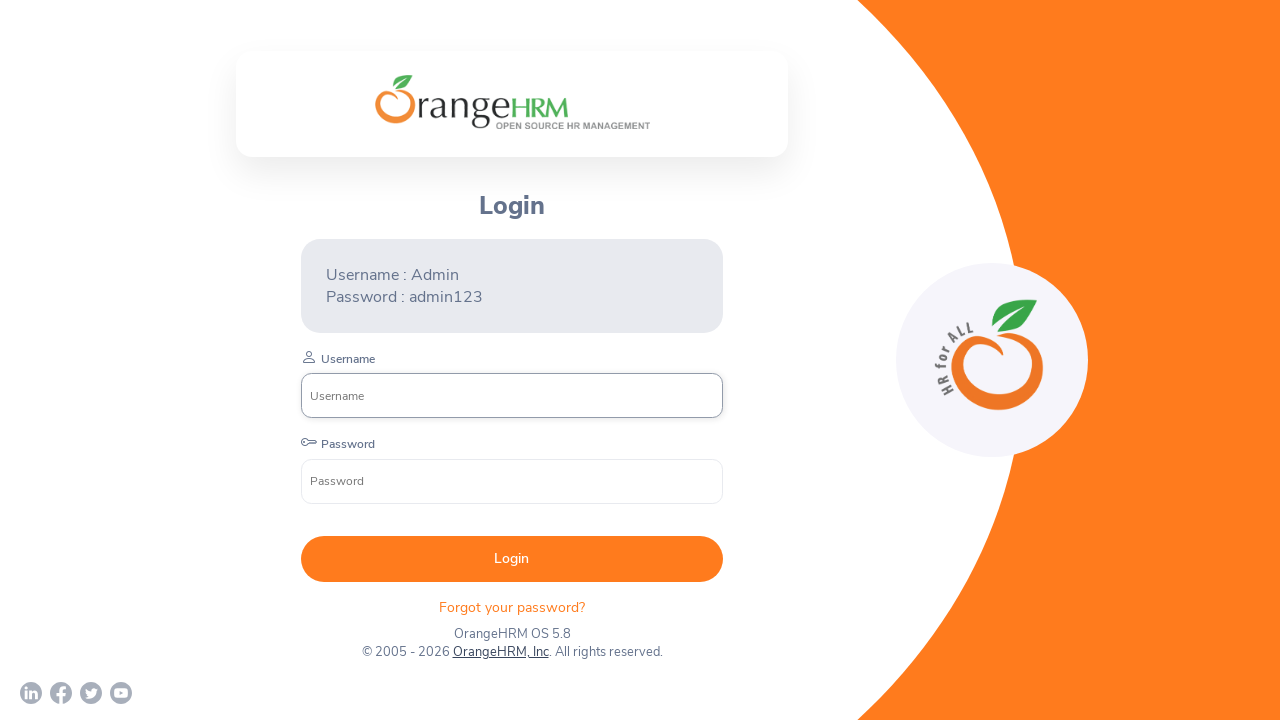

Verified page title is 'OrangeHRM'
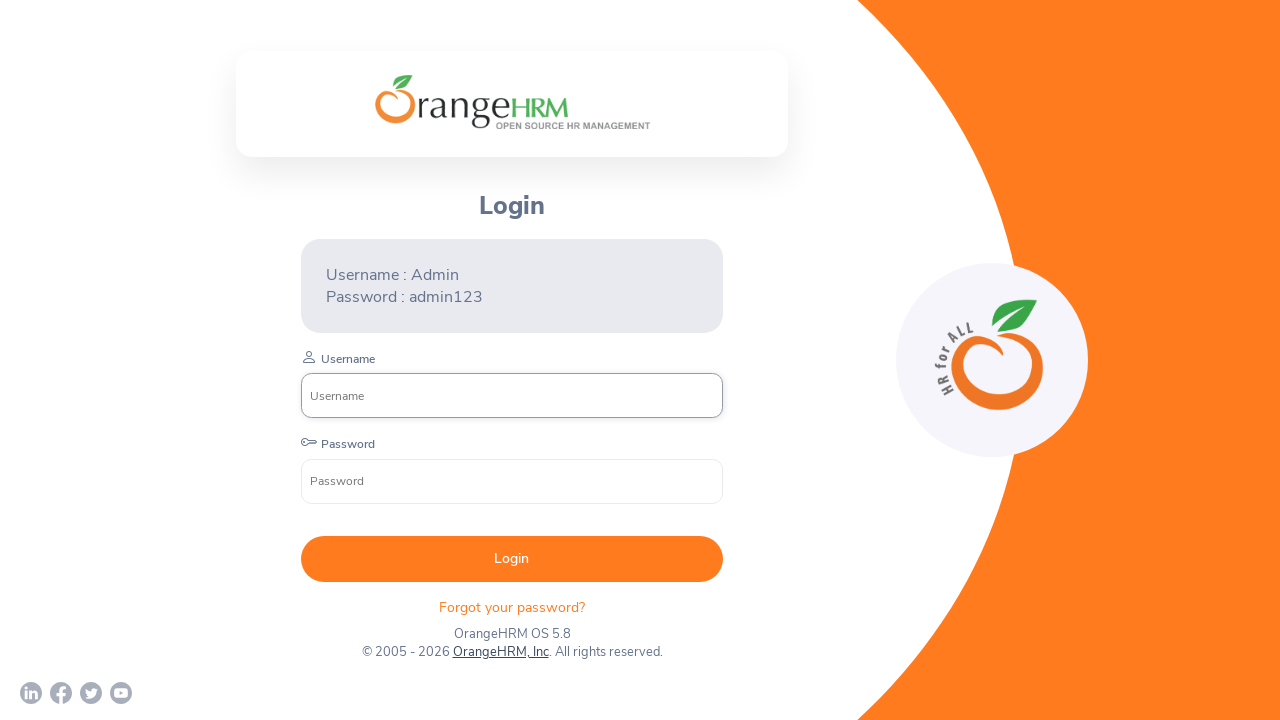

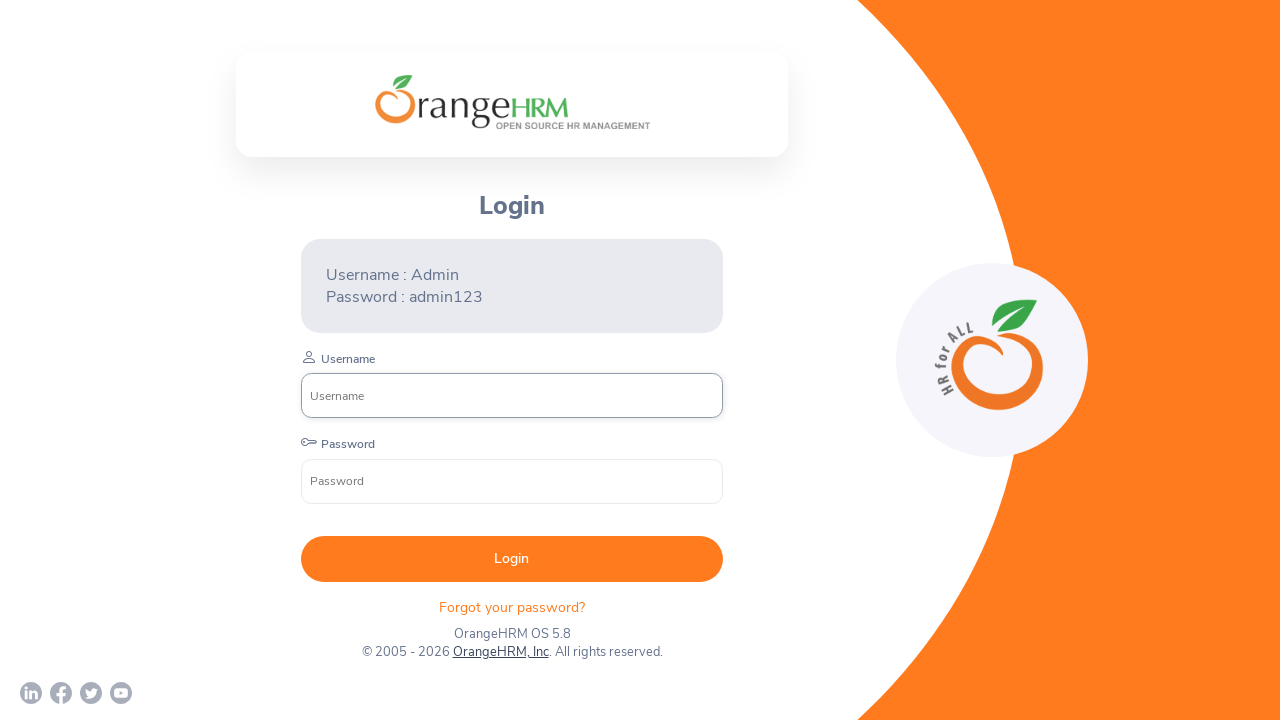